Solves a math problem by reading two numbers from the page, calculating their sum, and selecting the answer from a dropdown menu

Starting URL: http://suninjuly.github.io/selects1.html

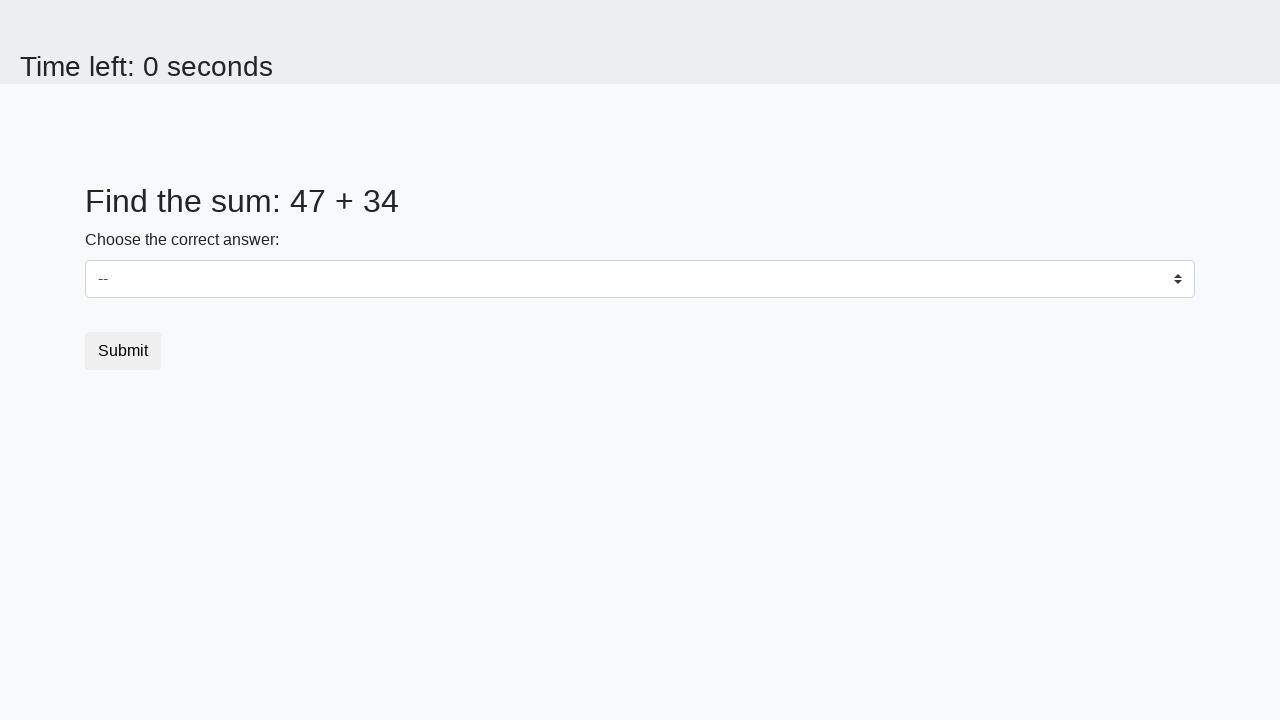

Retrieved first number from page element #num1
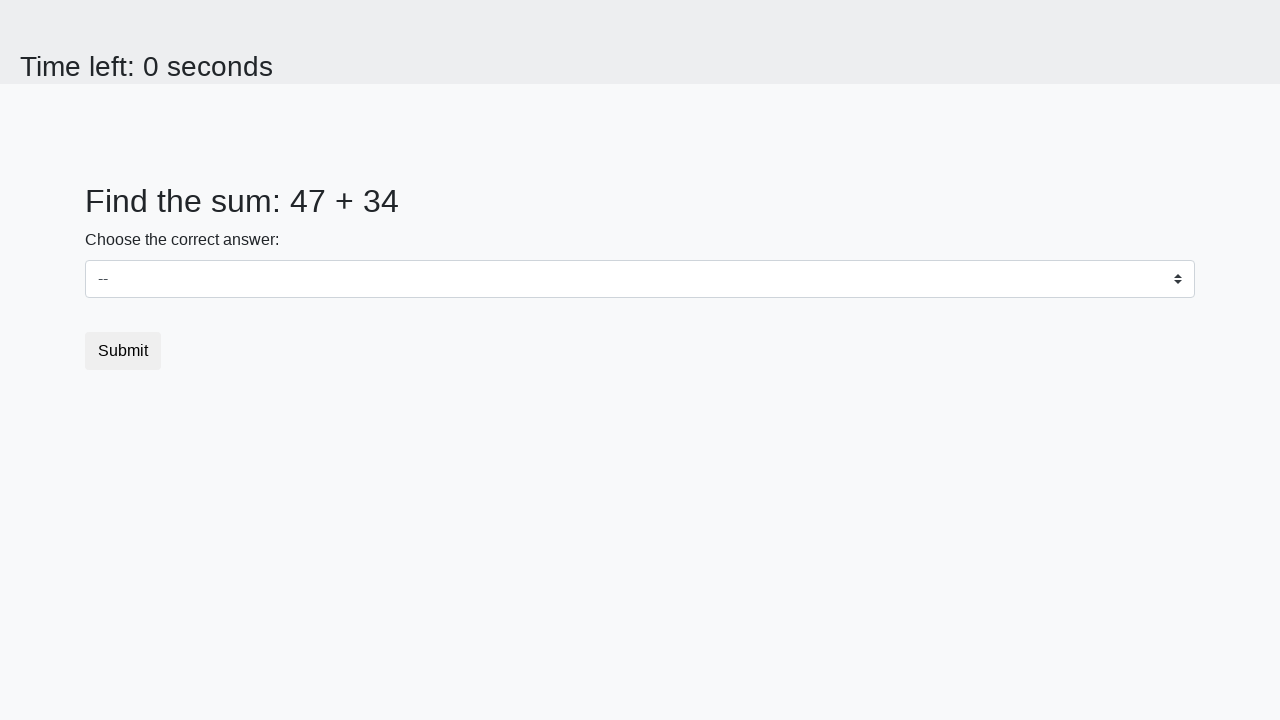

Retrieved second number from page element #num2
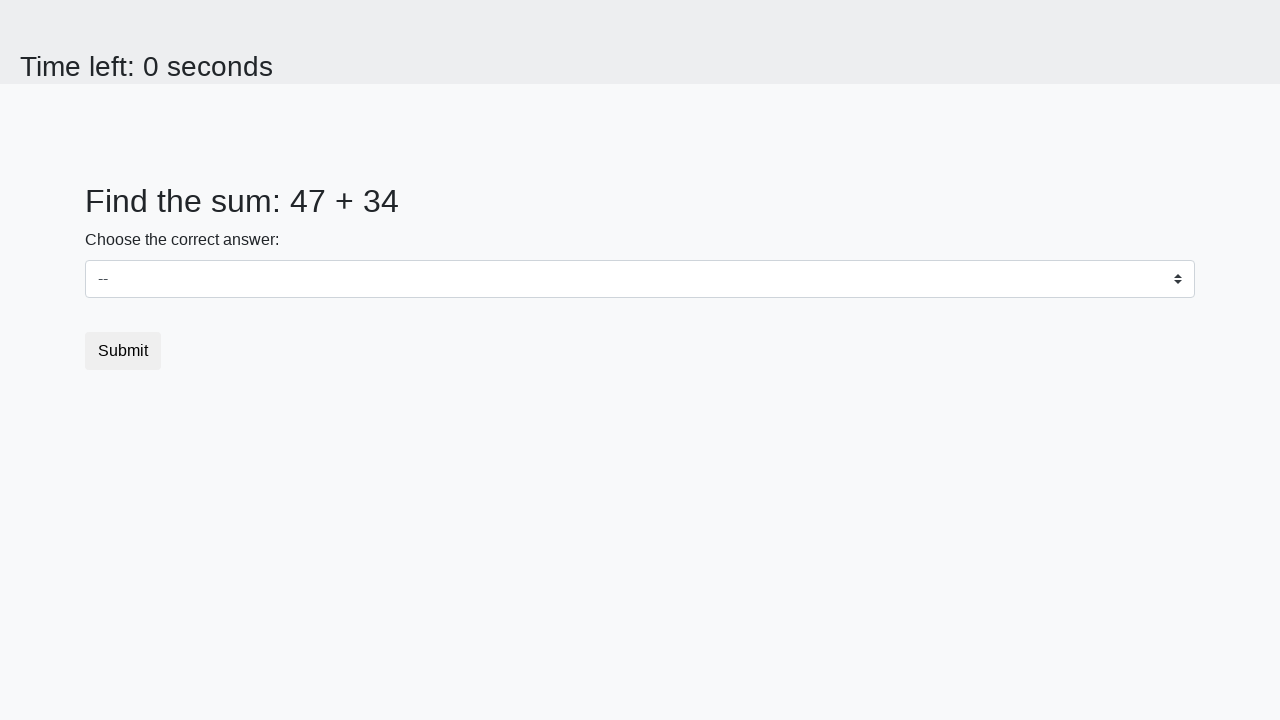

Calculated sum: 47 + 34 = 81
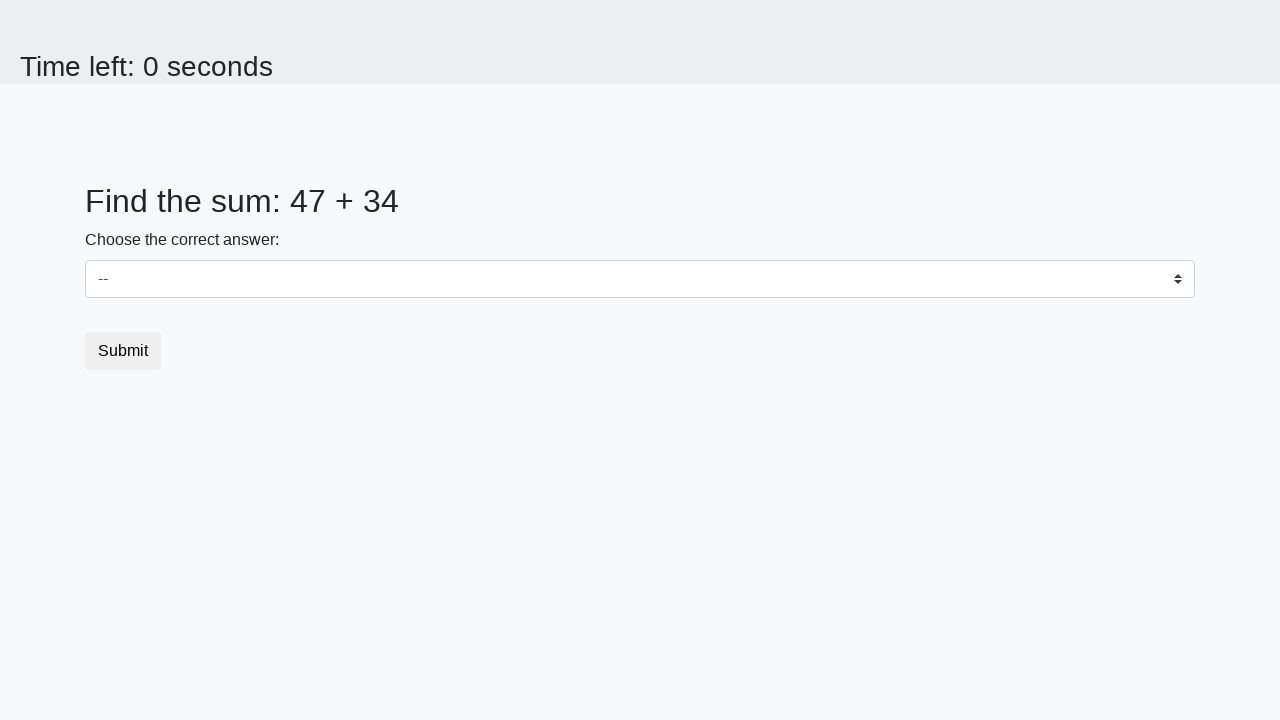

Selected answer '81' from dropdown menu on #dropdown
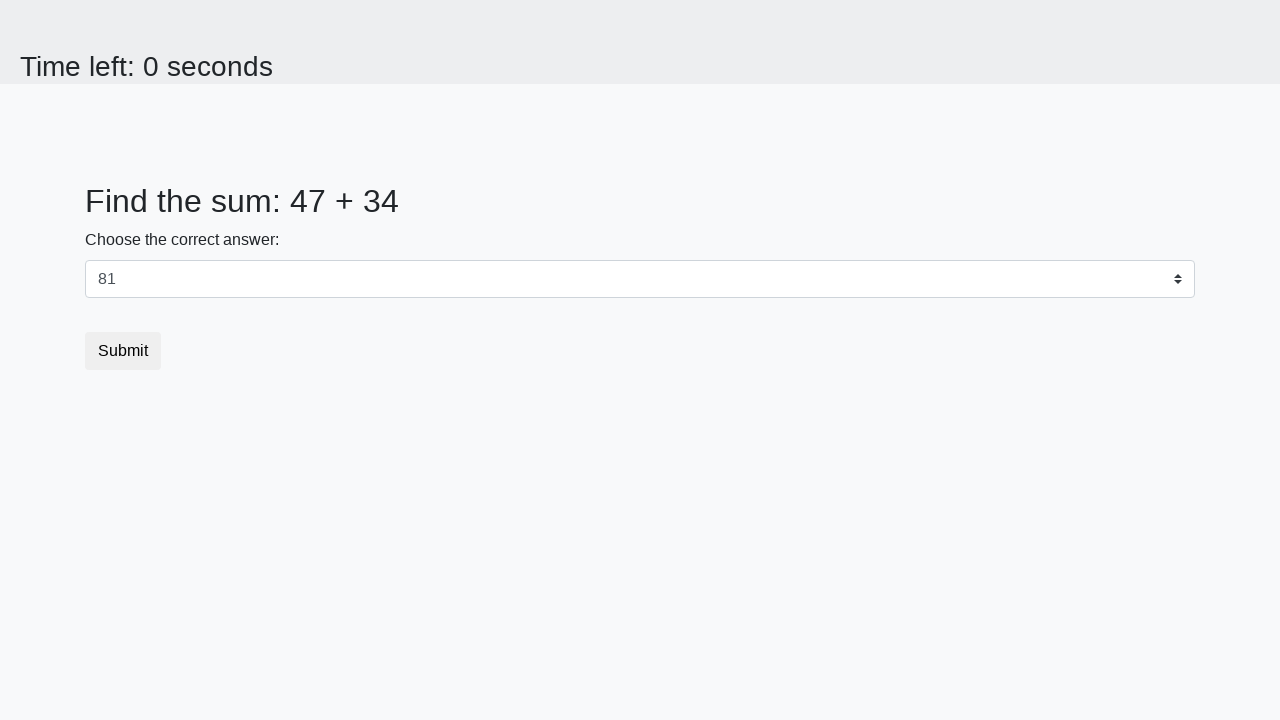

Clicked submit button to submit the form at (123, 351) on .btn-default
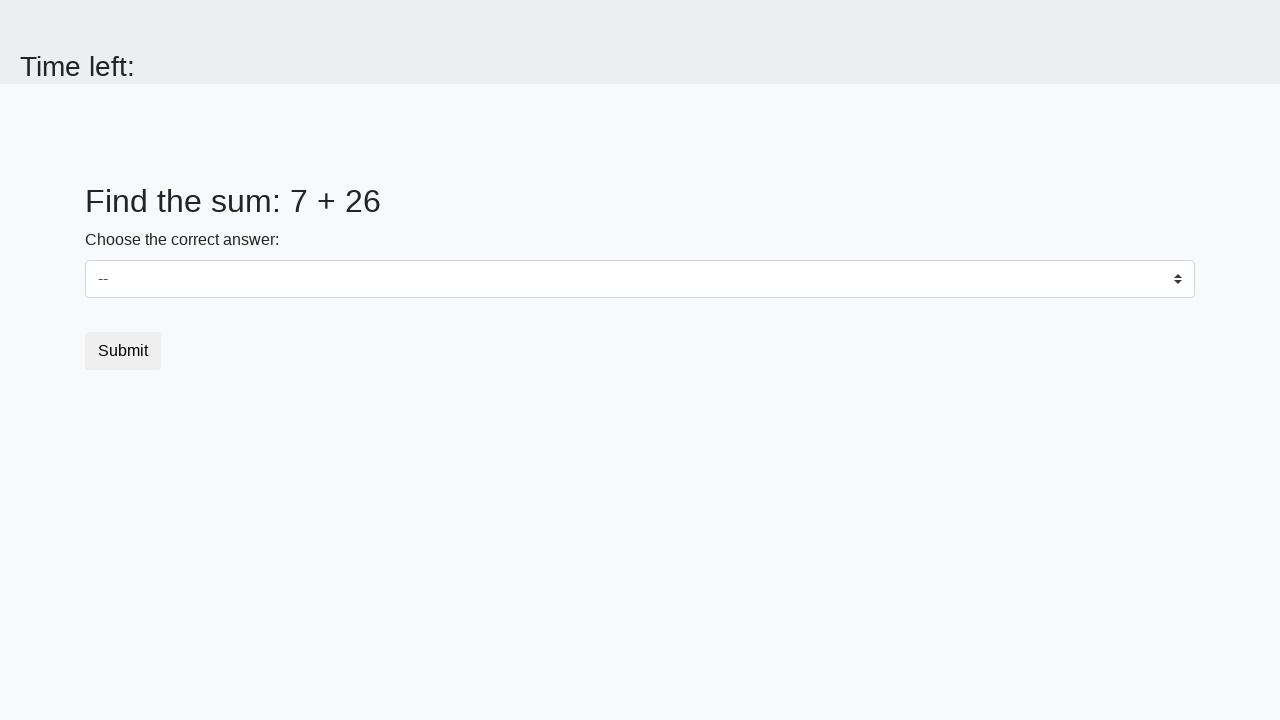

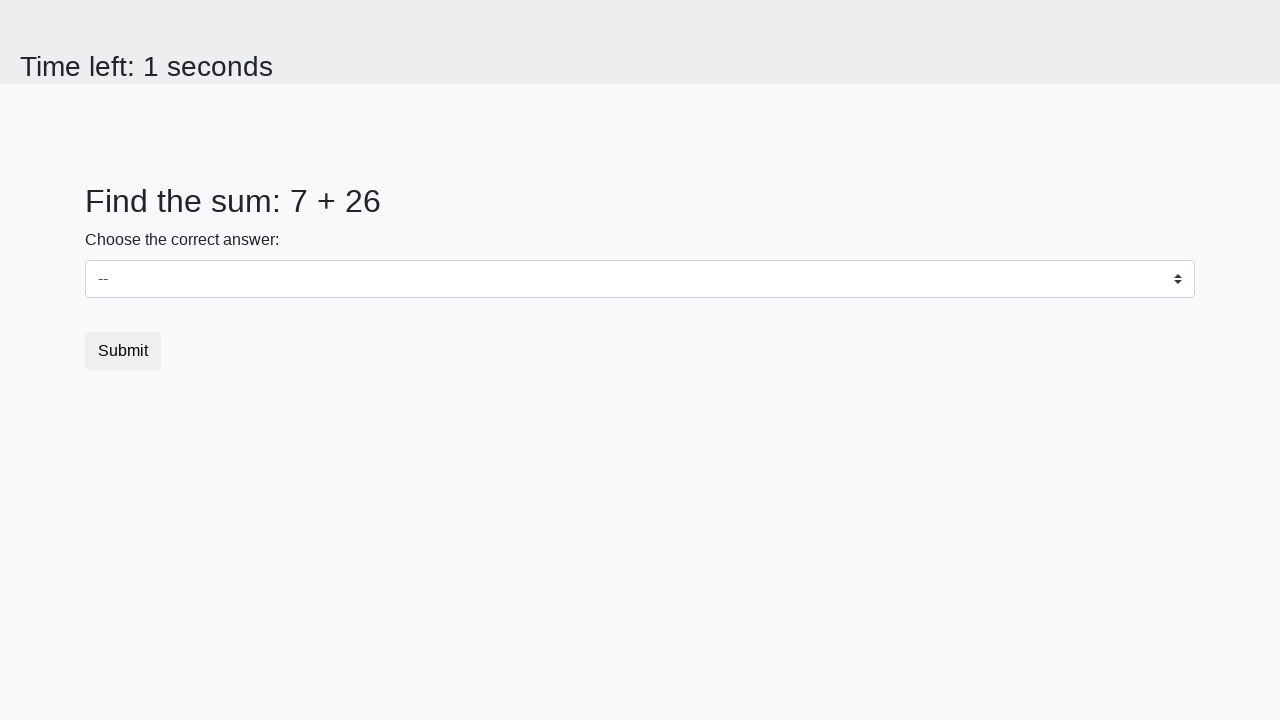